Tests checkbox functionality by clicking all checkboxes on the automation practice page

Starting URL: https://www.rahulshettyacademy.com/AutomationPractice/

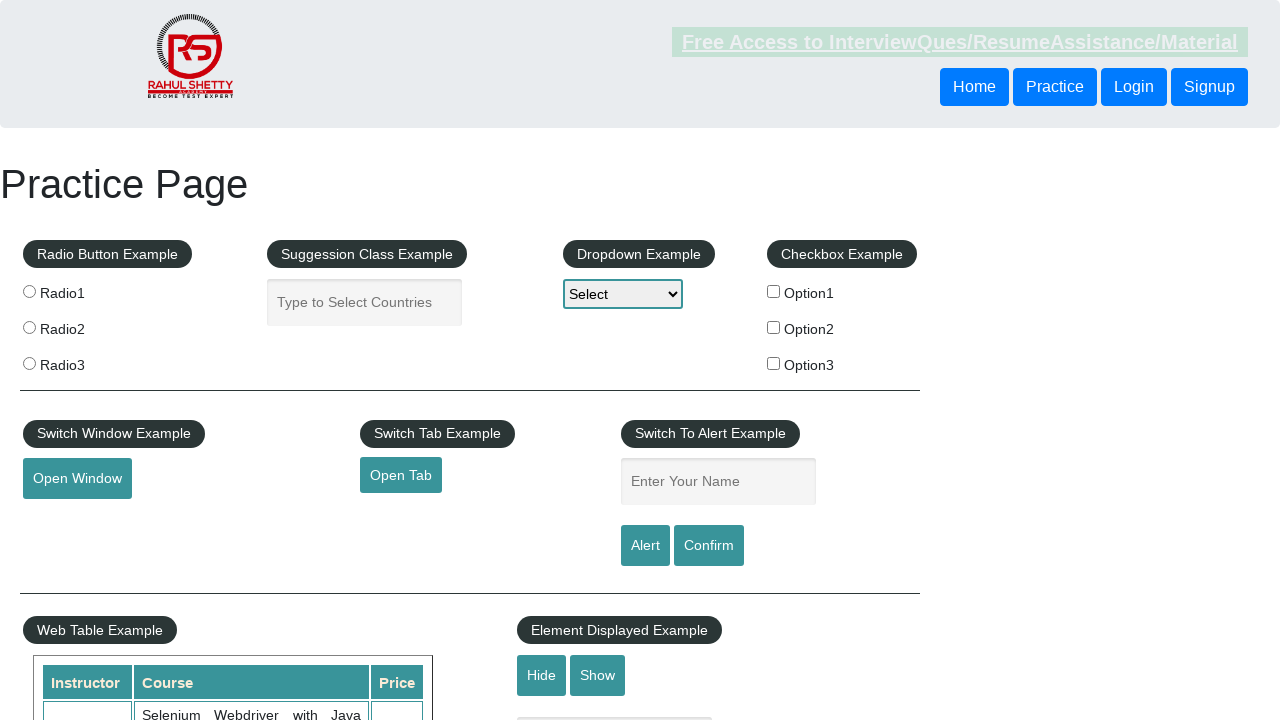

Waited for checkboxes to load on automation practice page
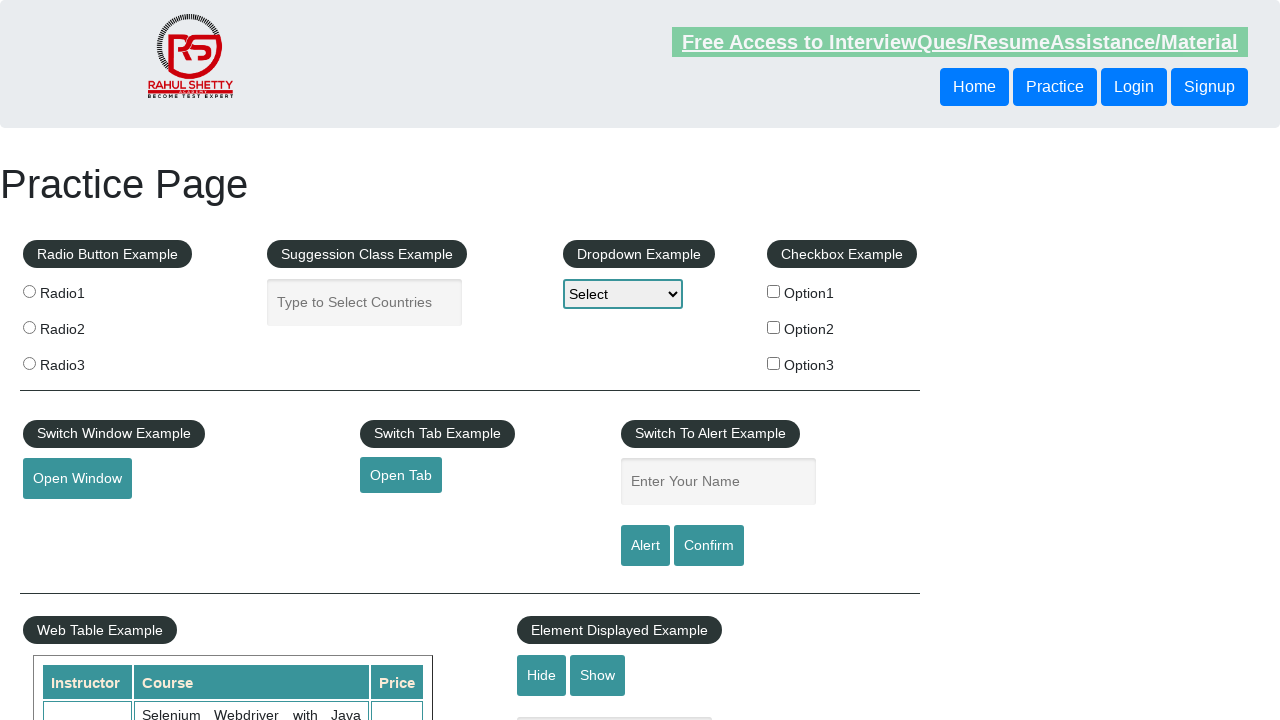

Located all checkbox elements on the page
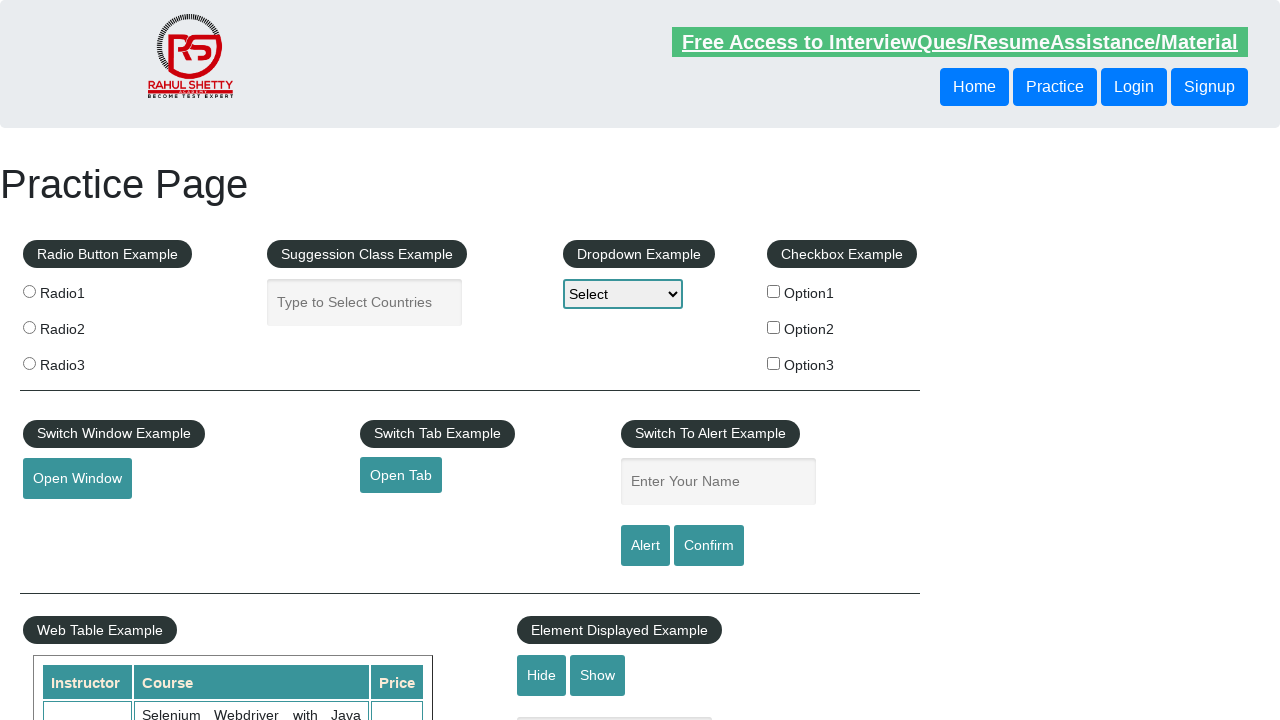

Found 3 checkboxes to click
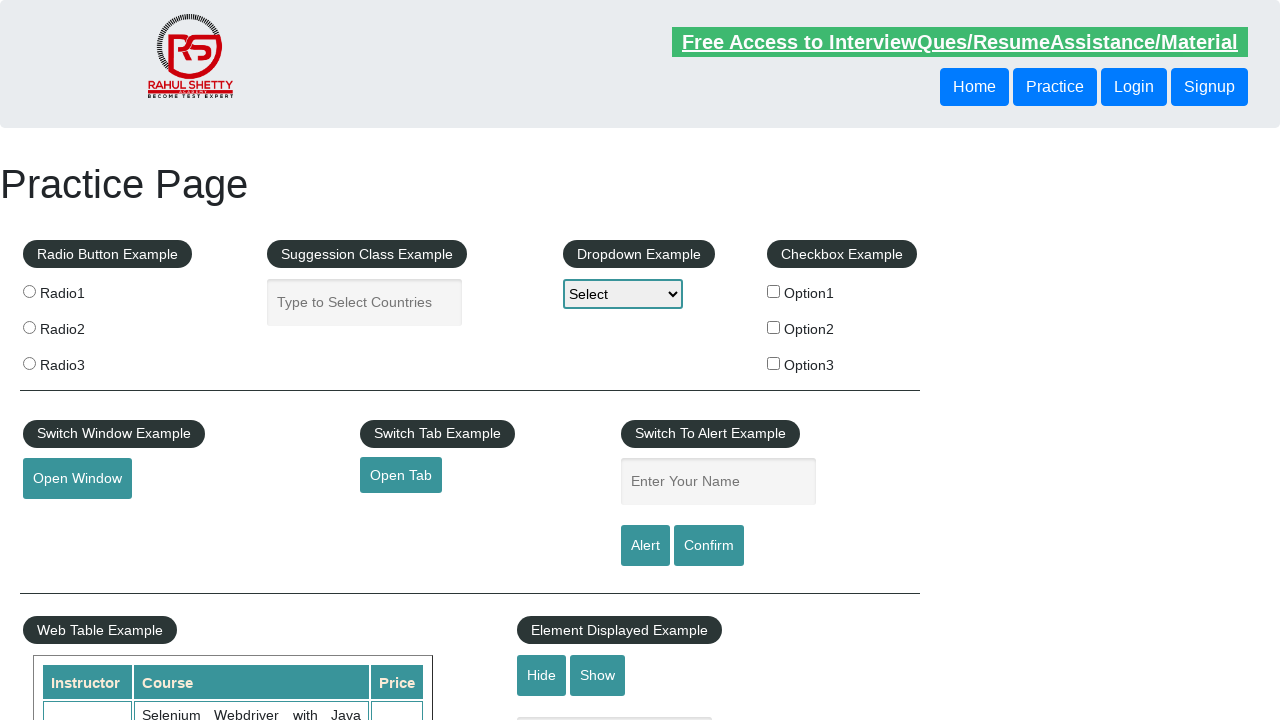

Clicked checkbox 1 of 3 at (774, 291) on input[type='checkbox'] >> nth=0
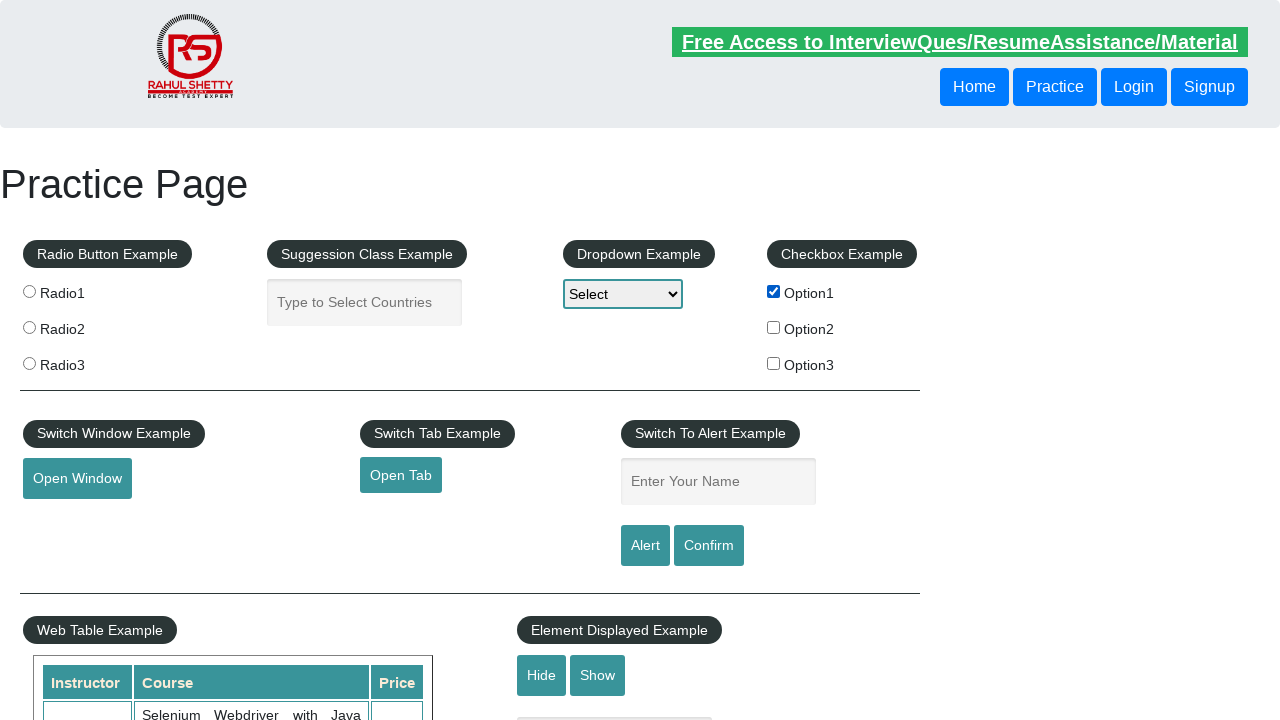

Clicked checkbox 2 of 3 at (774, 327) on input[type='checkbox'] >> nth=1
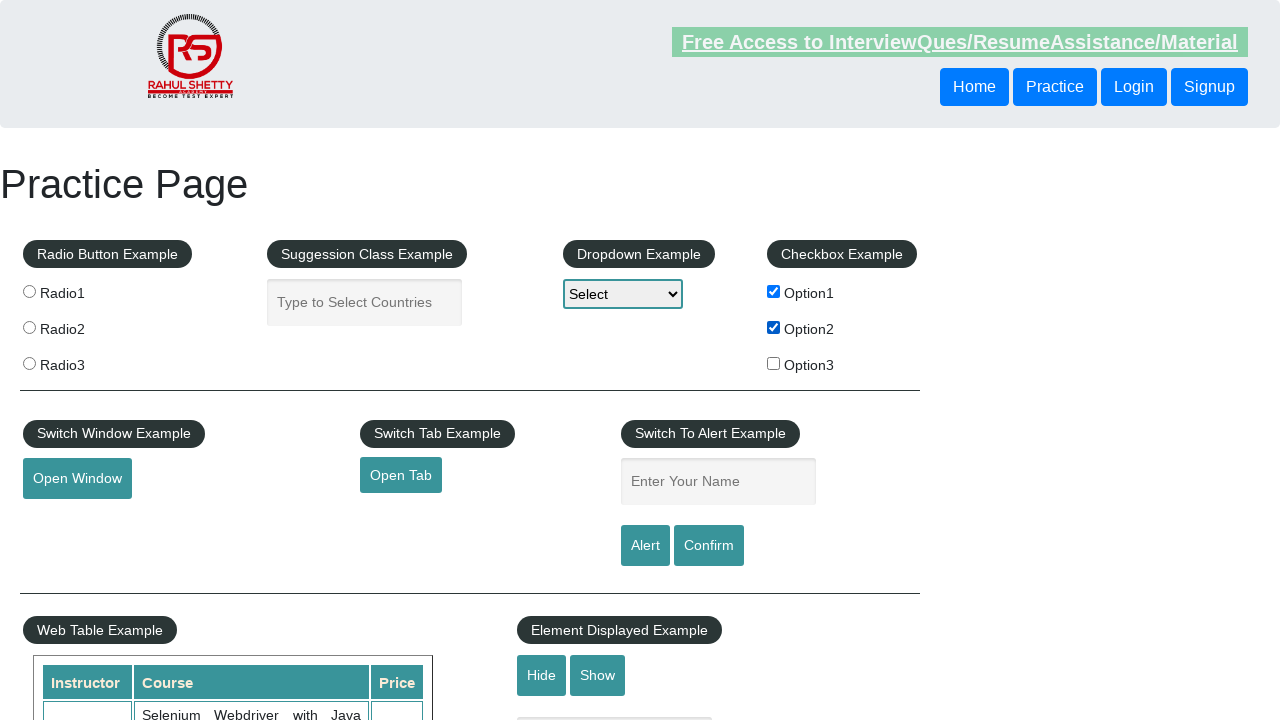

Clicked checkbox 3 of 3 at (774, 363) on input[type='checkbox'] >> nth=2
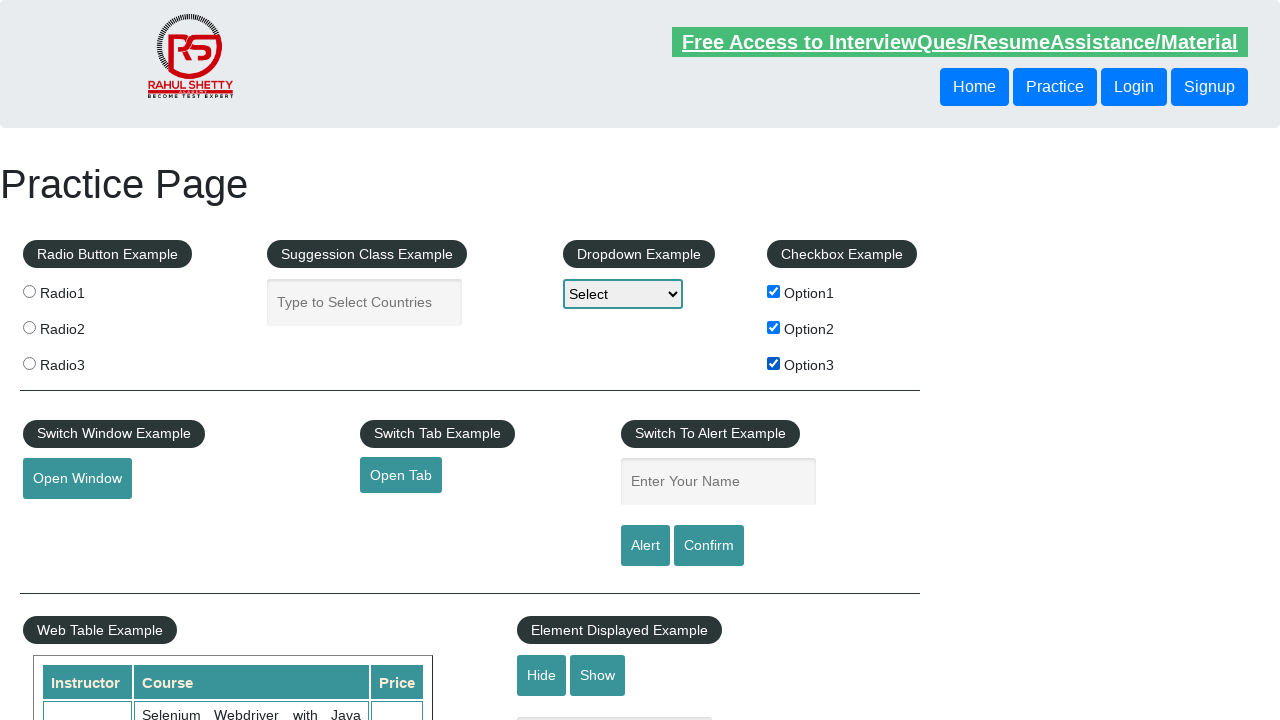

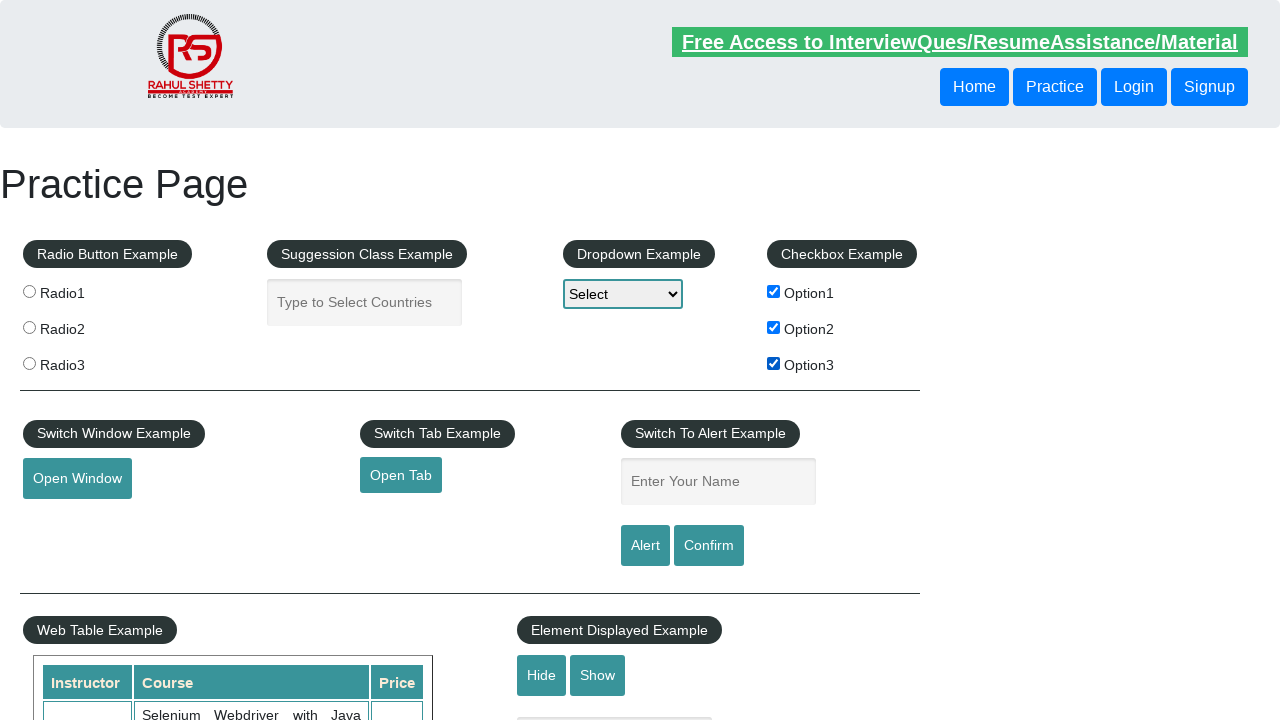